Clicks the Right Click Me button and verifies it receives focus.

Starting URL: https://demoqa.com/buttons

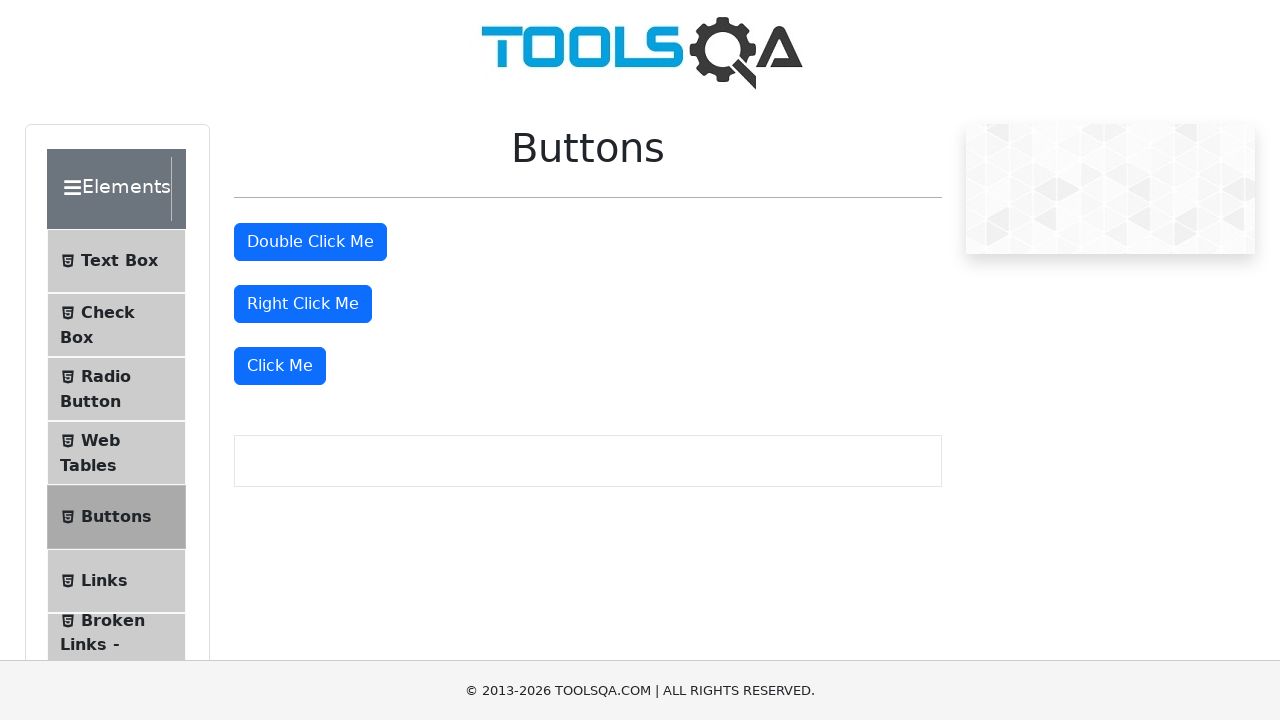

Clicked the 'Right Click Me' button at (303, 304) on internal:role=button[name="Right Click Me"s]
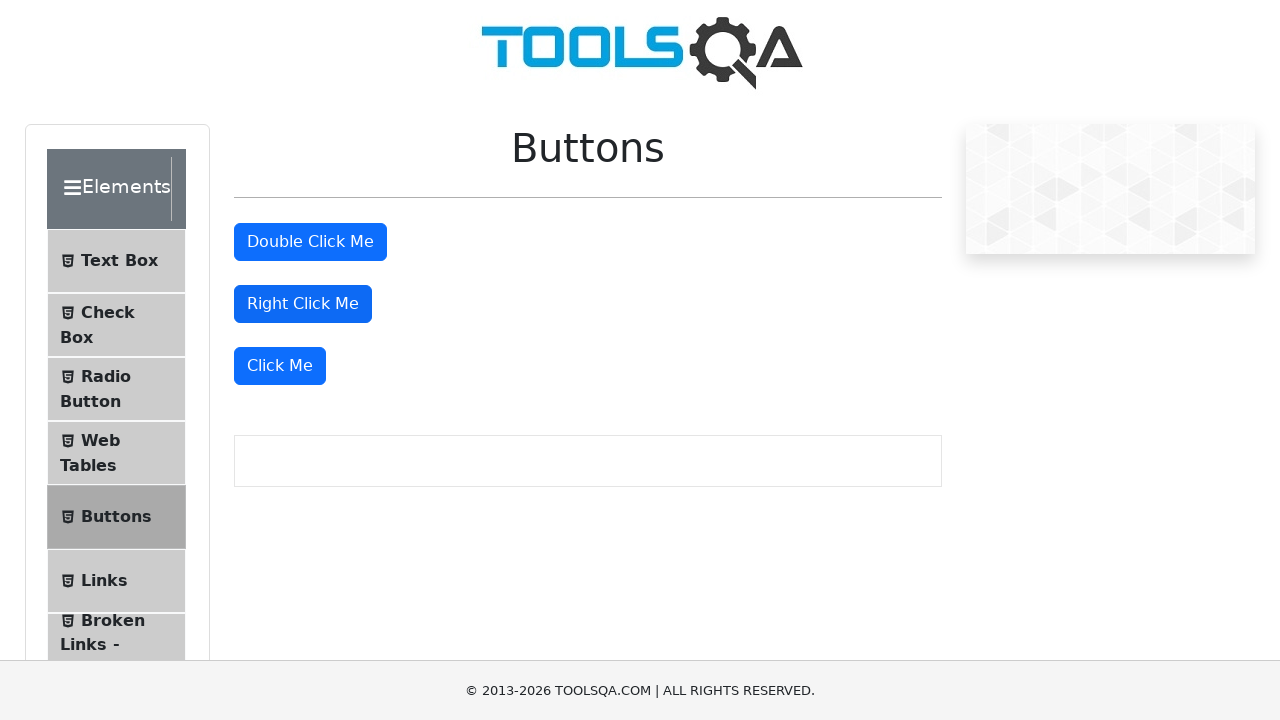

Verified that the 'Right Click Me' button is focused
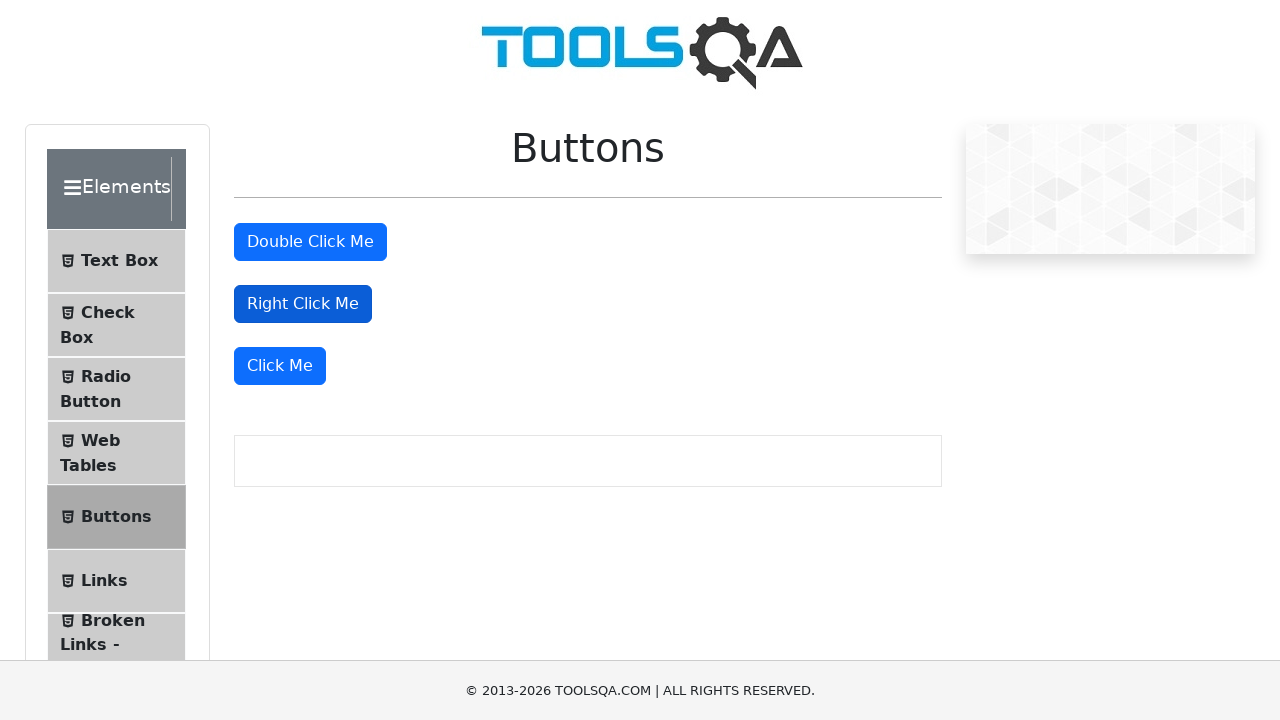

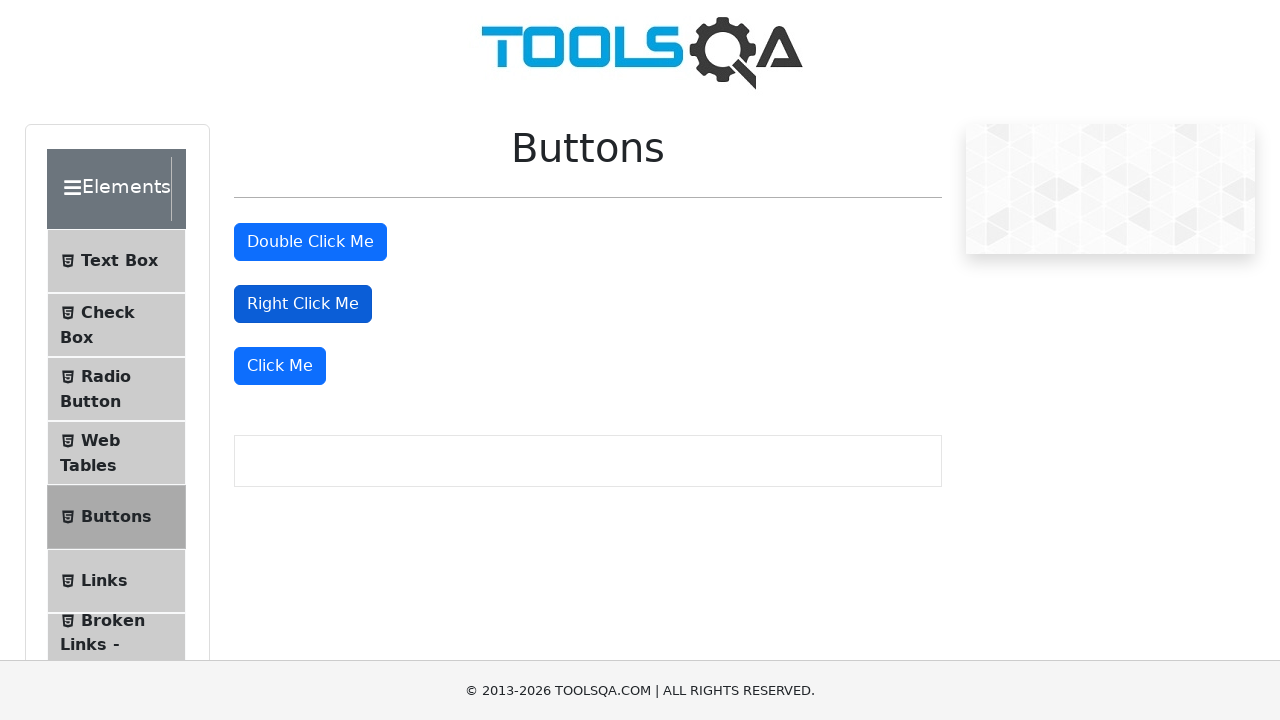